Tests an "add to cart" scenario on Google's enhanced e-commerce demo store by navigating to the homepage, clicking on a product, and clicking the add to cart button.

Starting URL: https://enhancedecommerce.appspot.com/

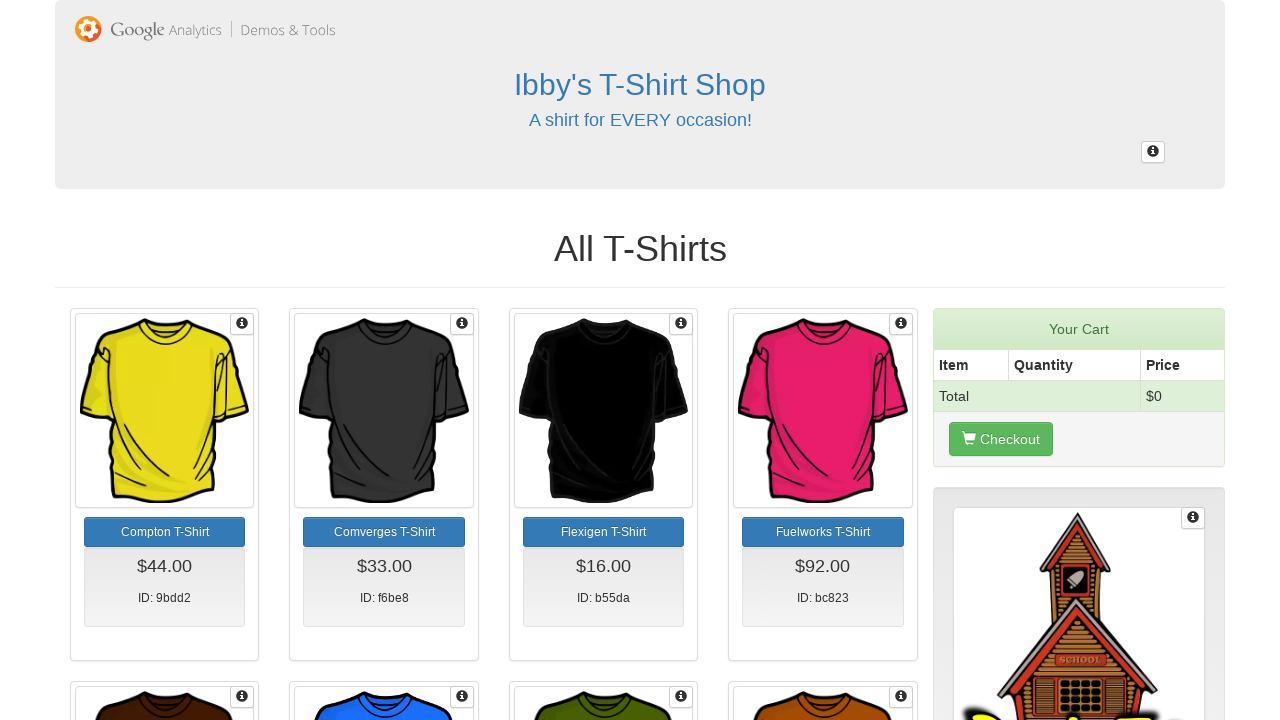

Navigated to Google's enhanced e-commerce demo store homepage
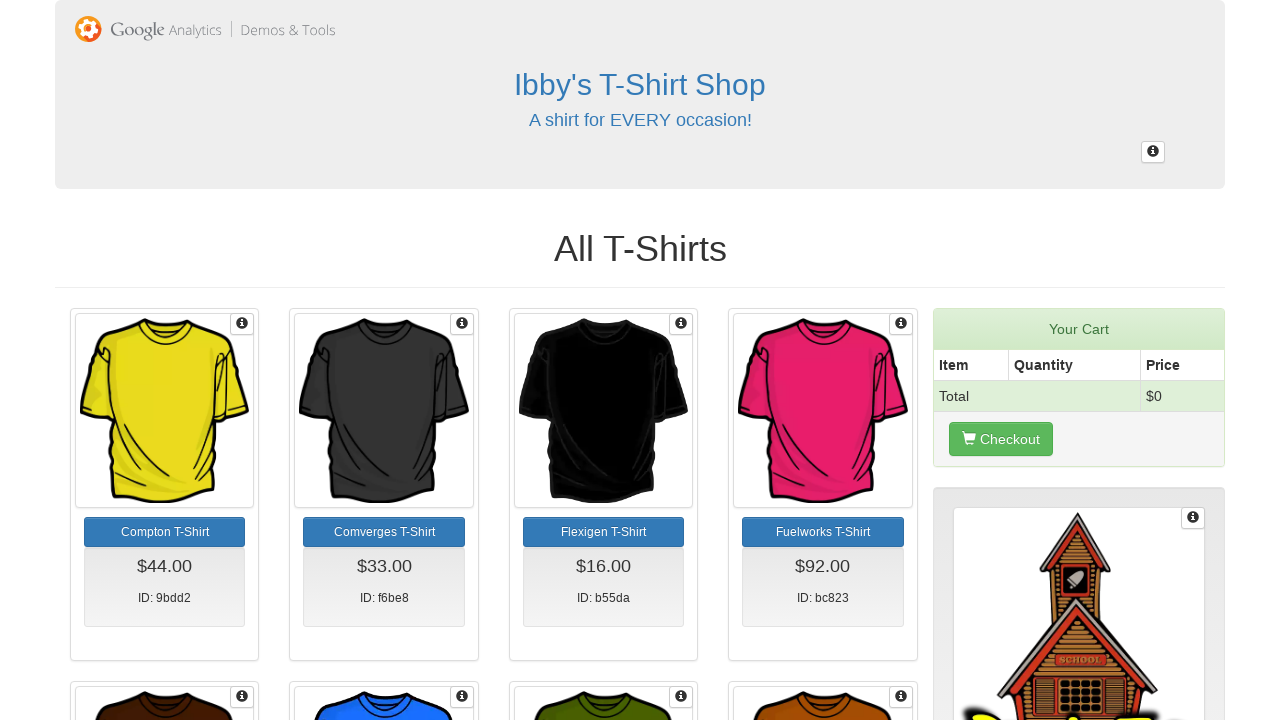

Clicked on a product from the homepage at (165, 411) on #homepage-9bdd2-1
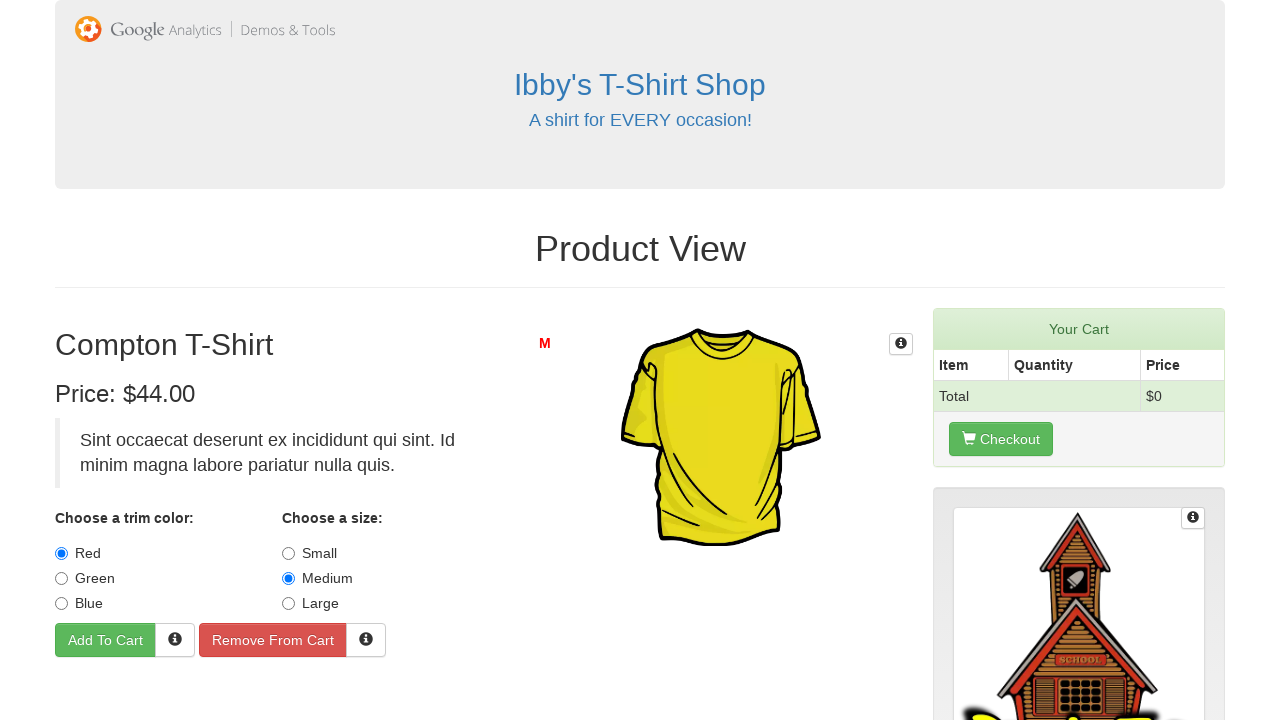

Clicked add to cart button on product page at (106, 640) on #addToCart
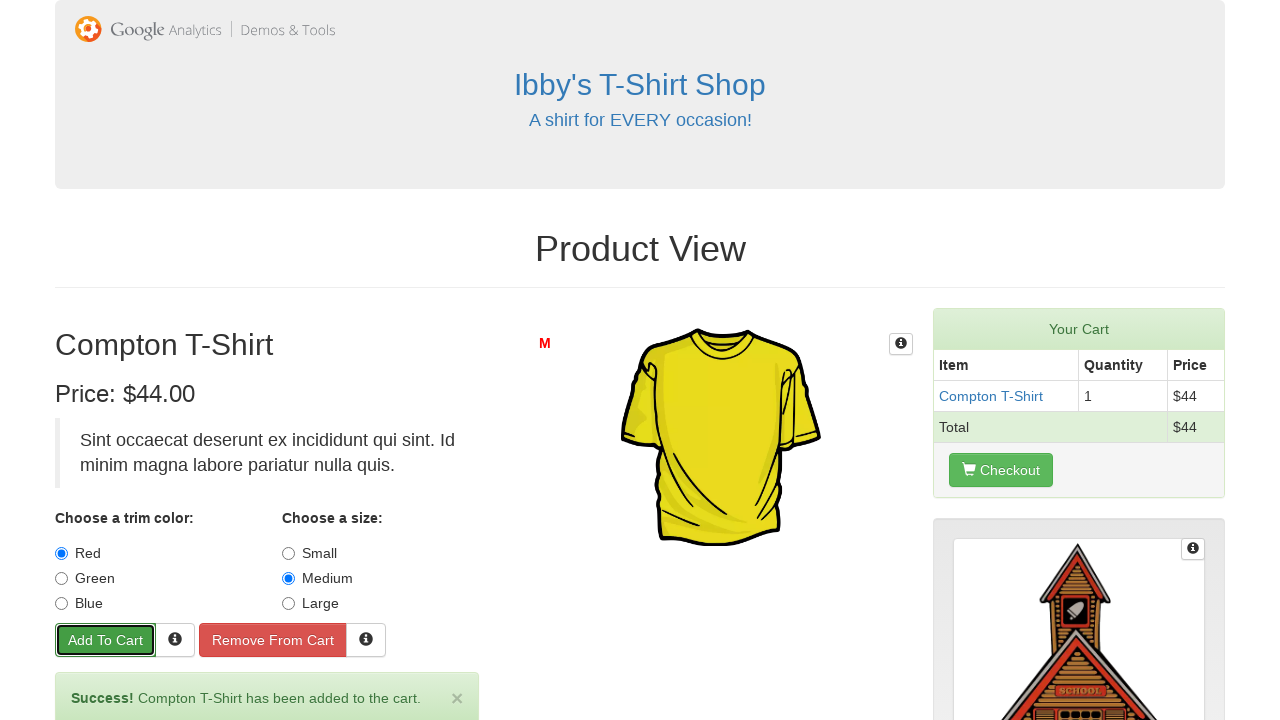

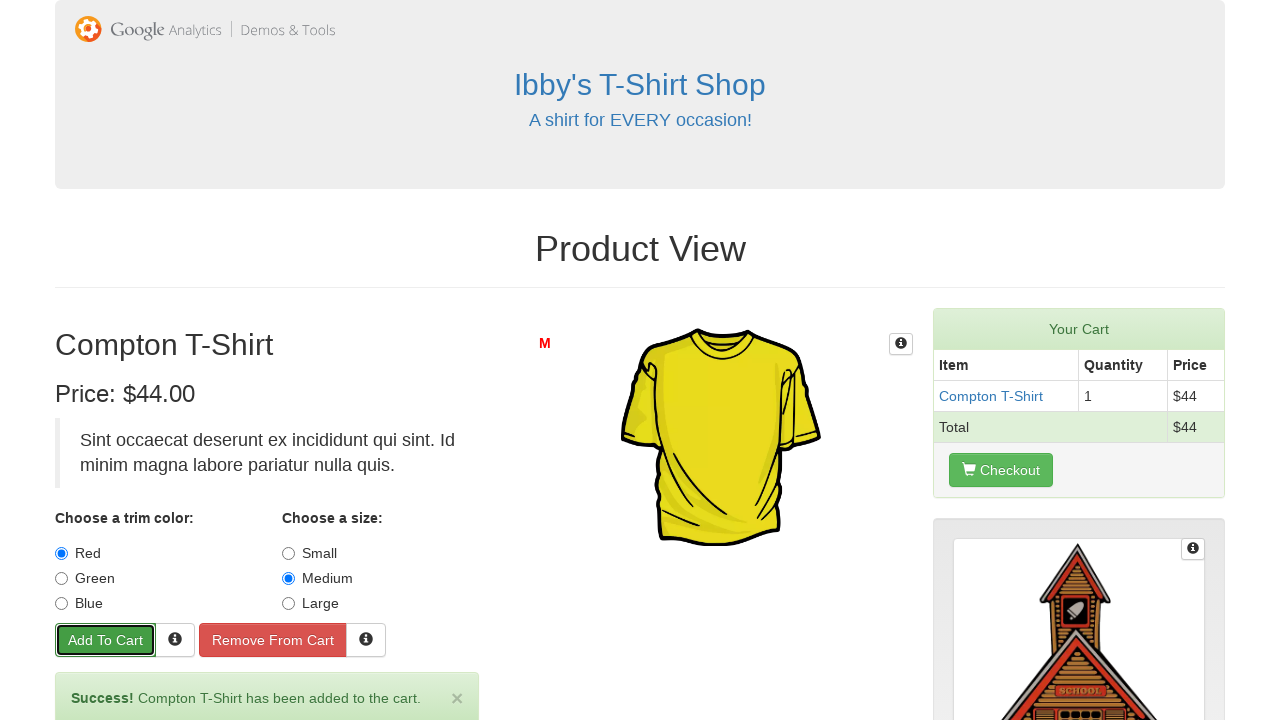